Tests searchable dynamic dropdown by clicking combobox, searching for a country, and selecting it

Starting URL: https://demo.automationtesting.in/Register.html

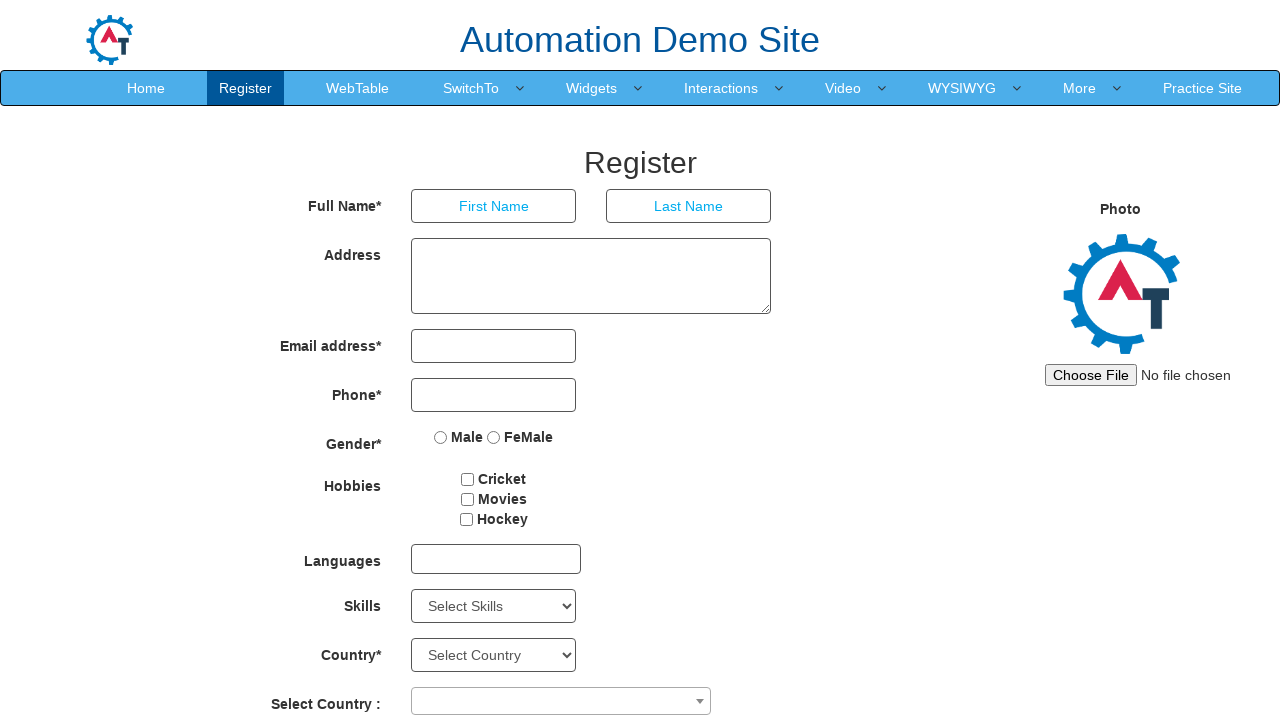

Clicked on the combobox to open the searchable dropdown at (561, 701) on span[role="combobox"]
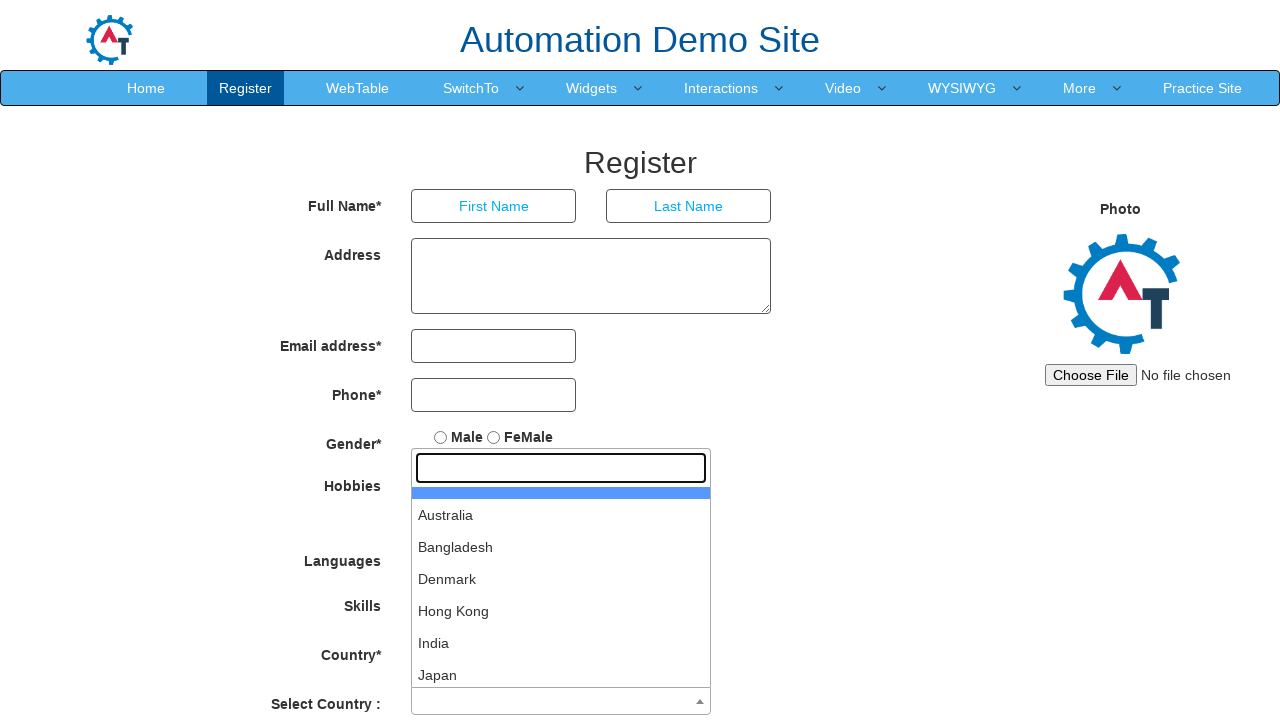

Filled search field with 'India' to filter dropdown options on input[type="search"]
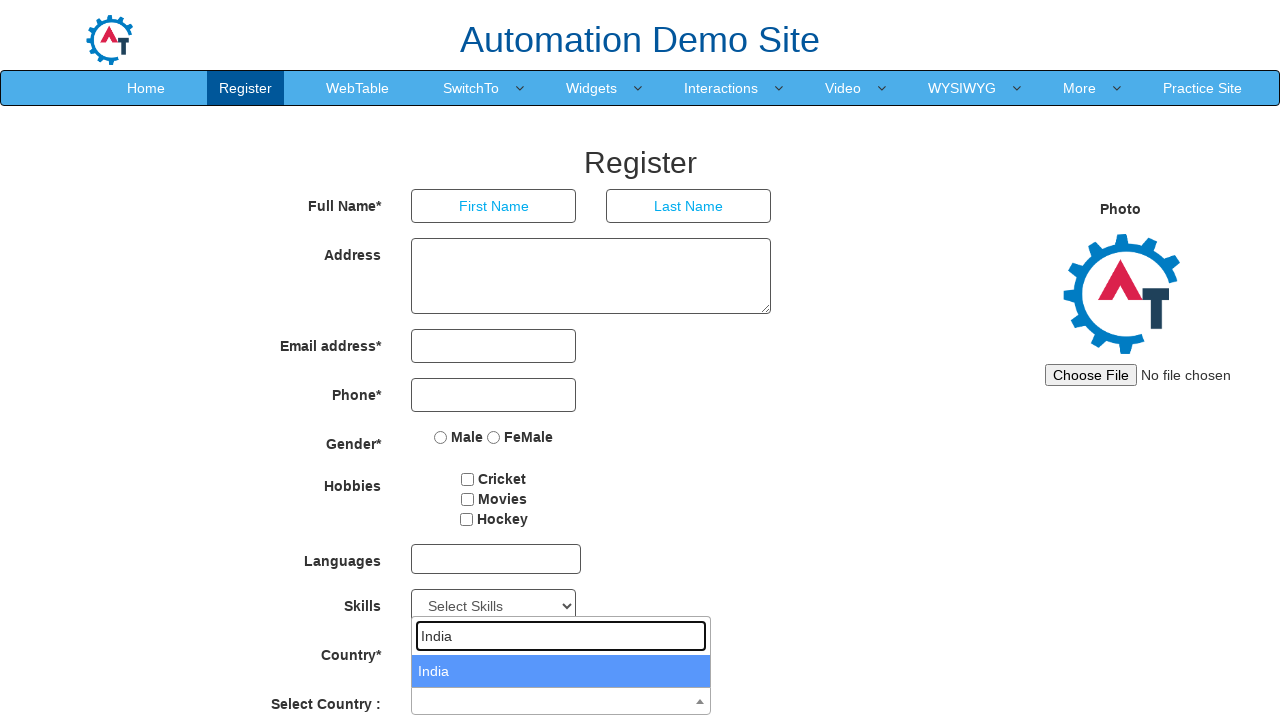

Selected 'India' from the filtered dropdown results at (561, 671) on ul#select2-country-results>li
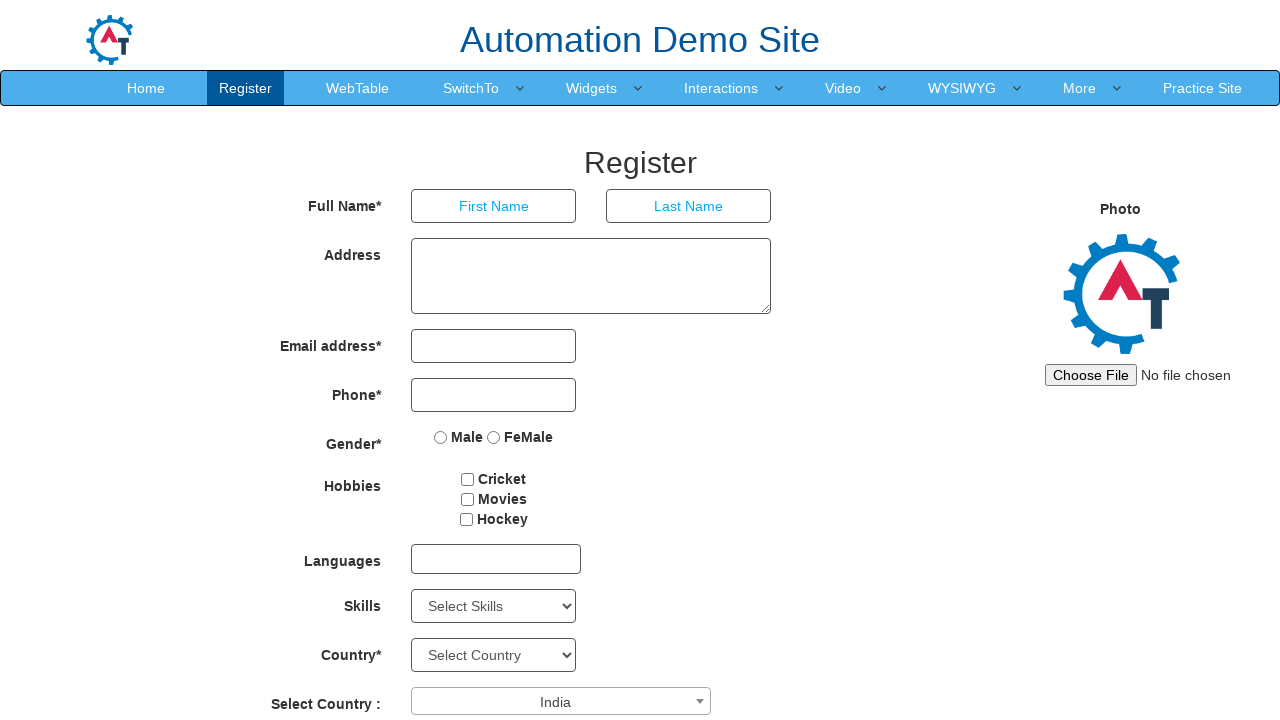

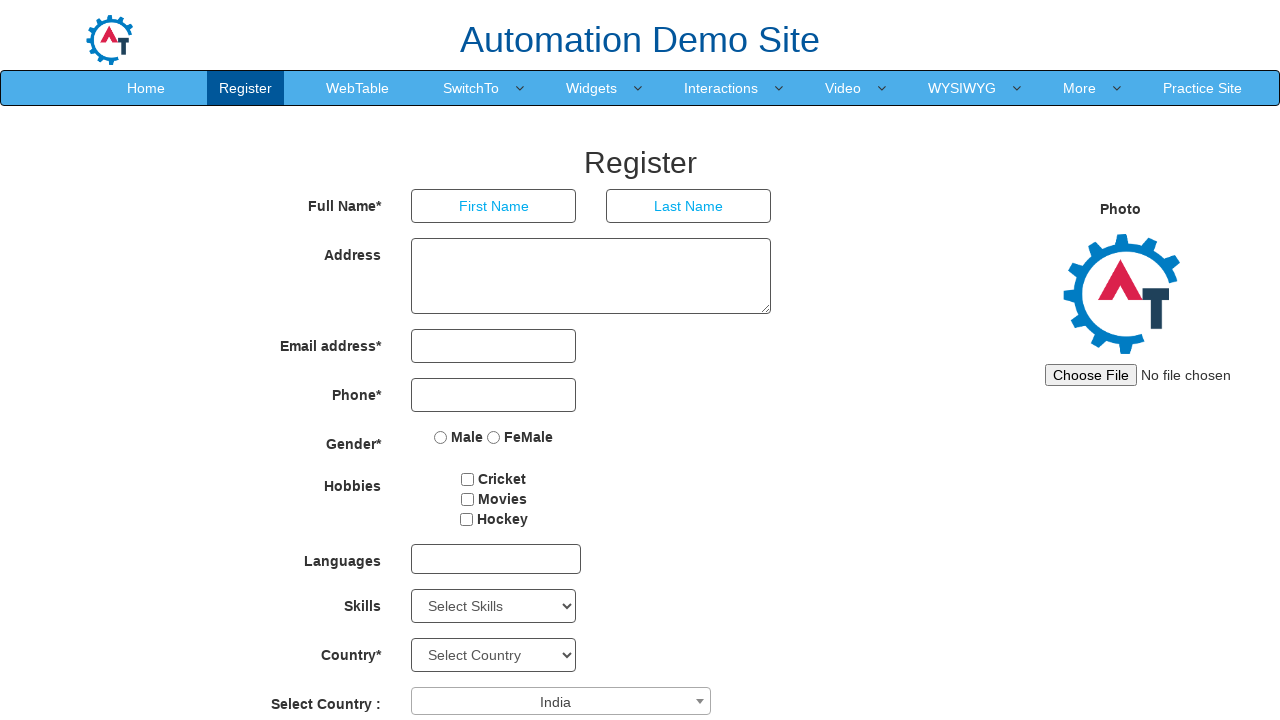